Tests custom radio button interaction on Angular Material examples page by clicking a radio button using JavaScript-style click

Starting URL: https://material.angular.io/components/radio/examples

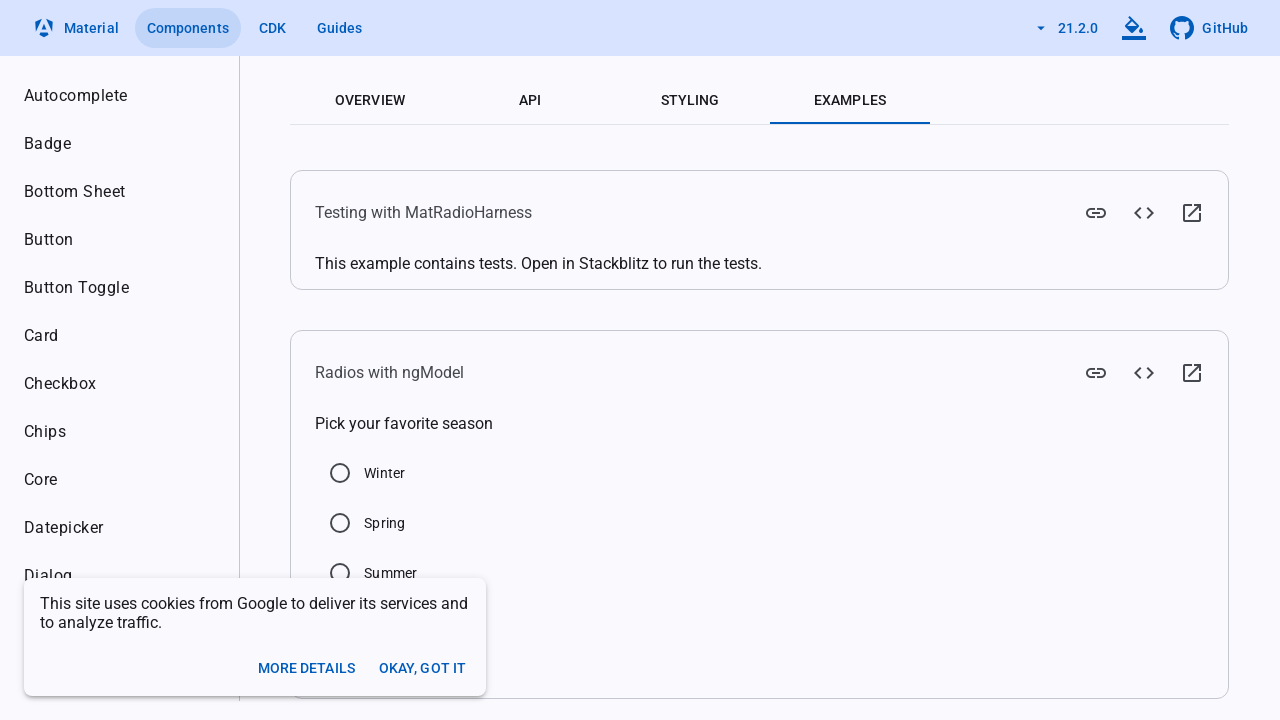

Clicked Summer radio button using force click on preceding div element at (340, 573) on xpath=//label[text()='Summer']/preceding-sibling::div
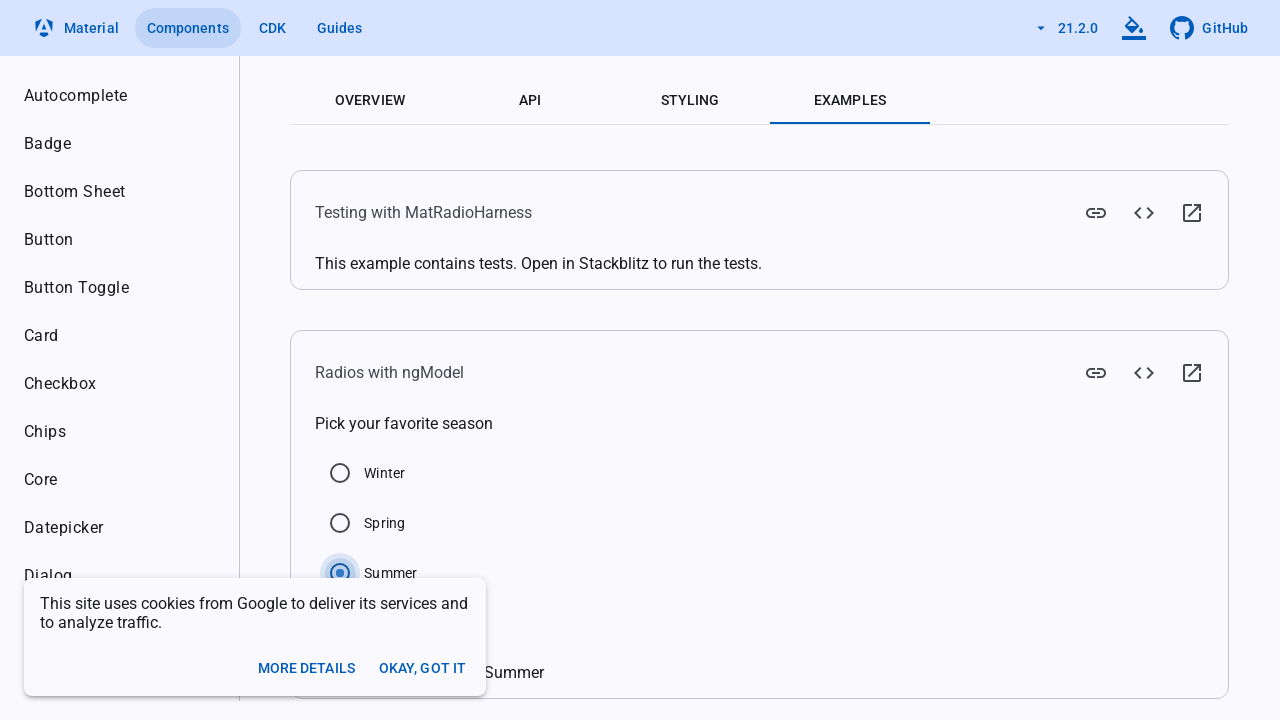

Waited 1000ms for radio button click to register
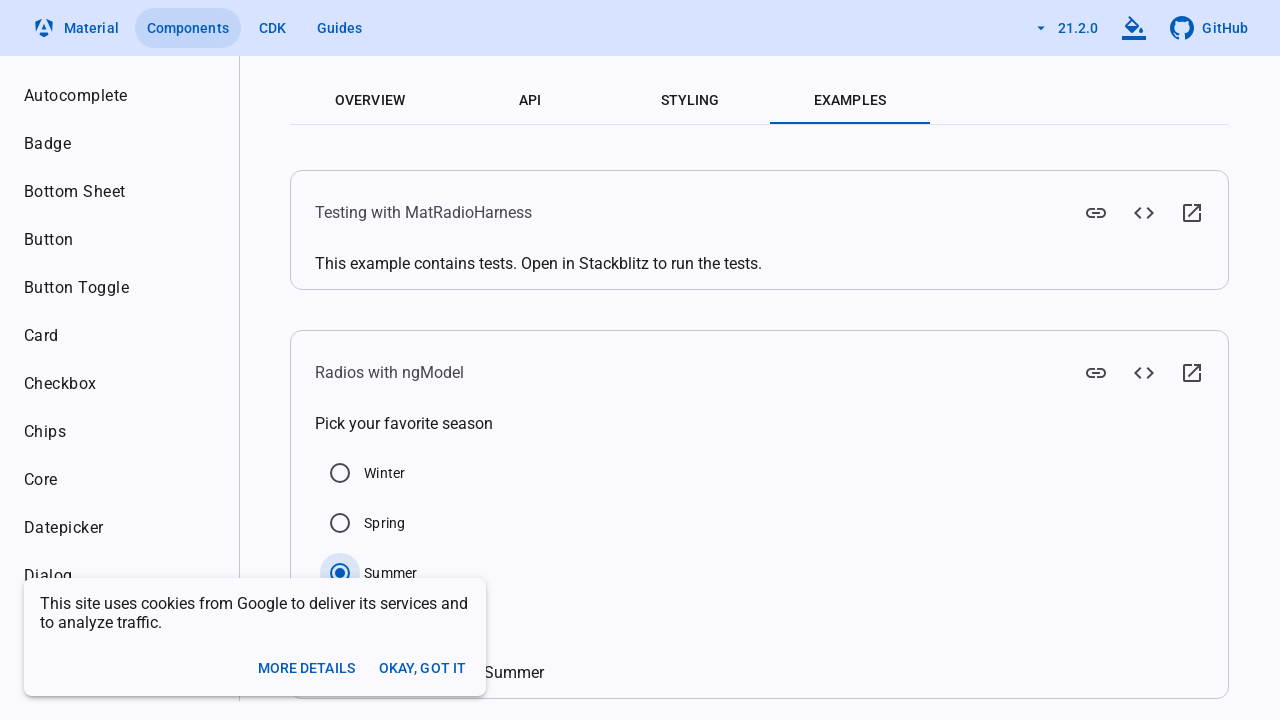

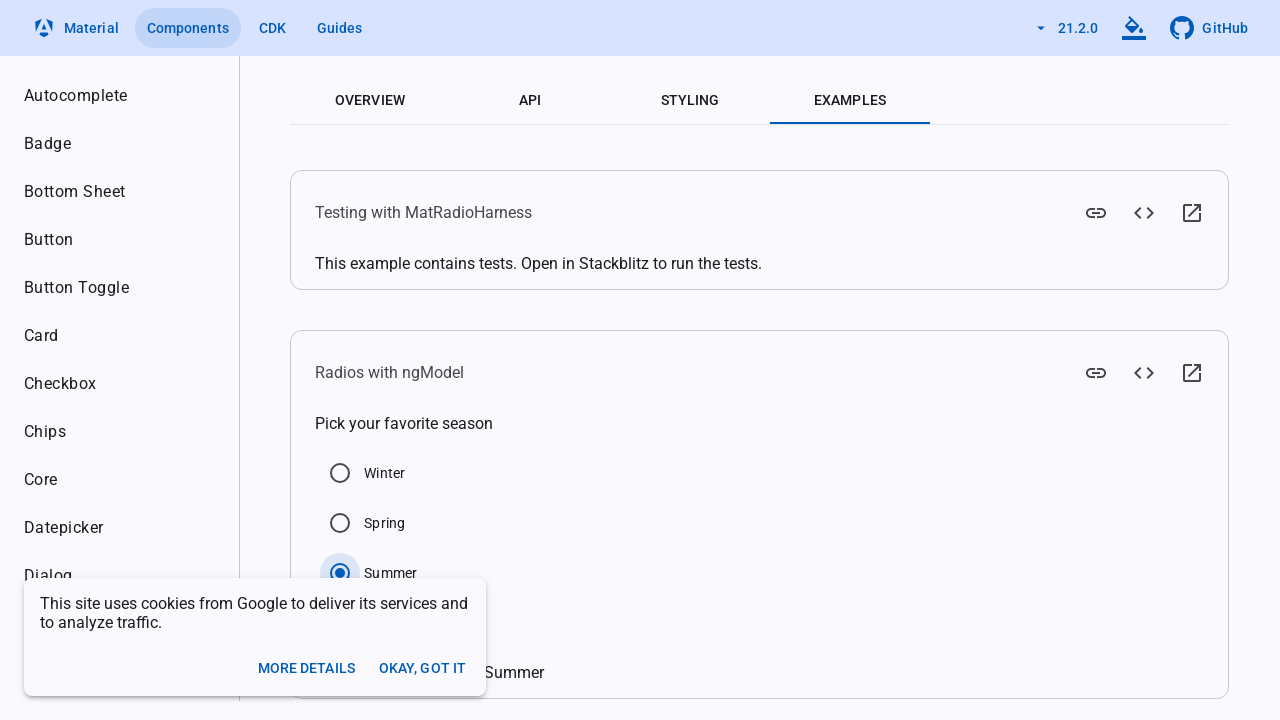